Navigates to the Broken Images section and returns to the main page

Starting URL: https://the-internet.herokuapp.com

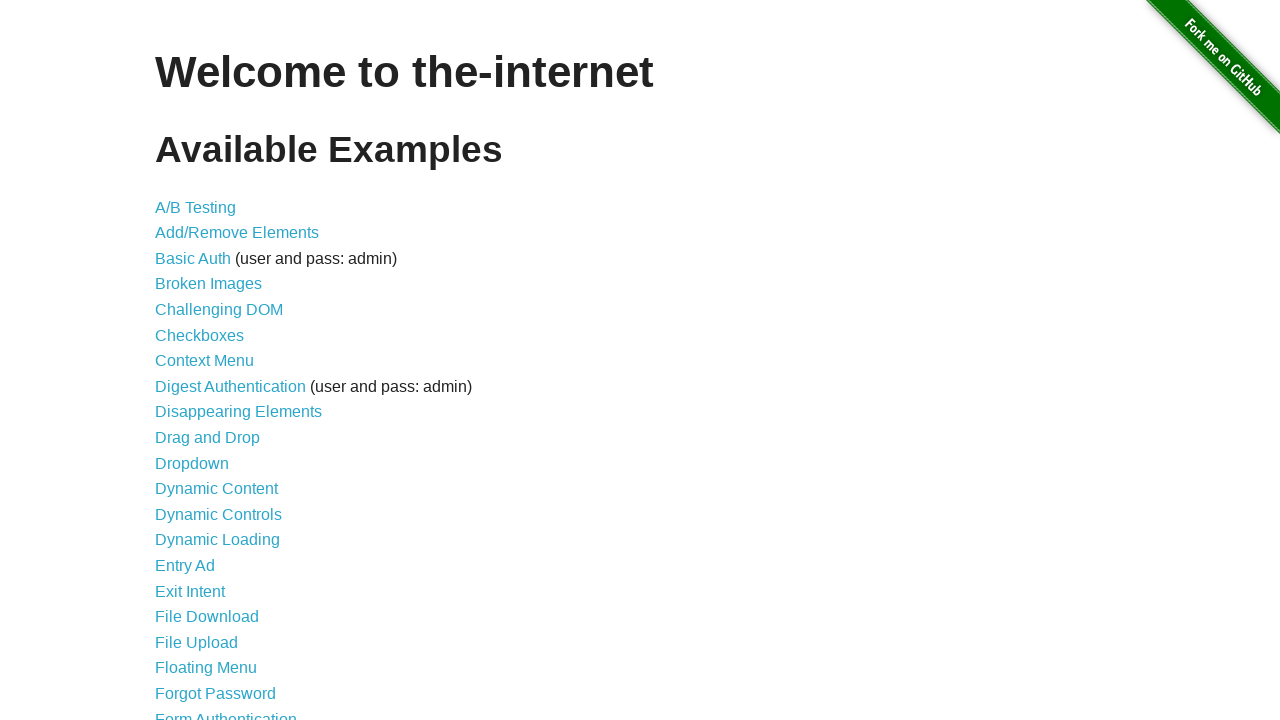

Clicked on Broken Images link at (208, 284) on xpath=//*[@id="content"]/ul/li[4]/a
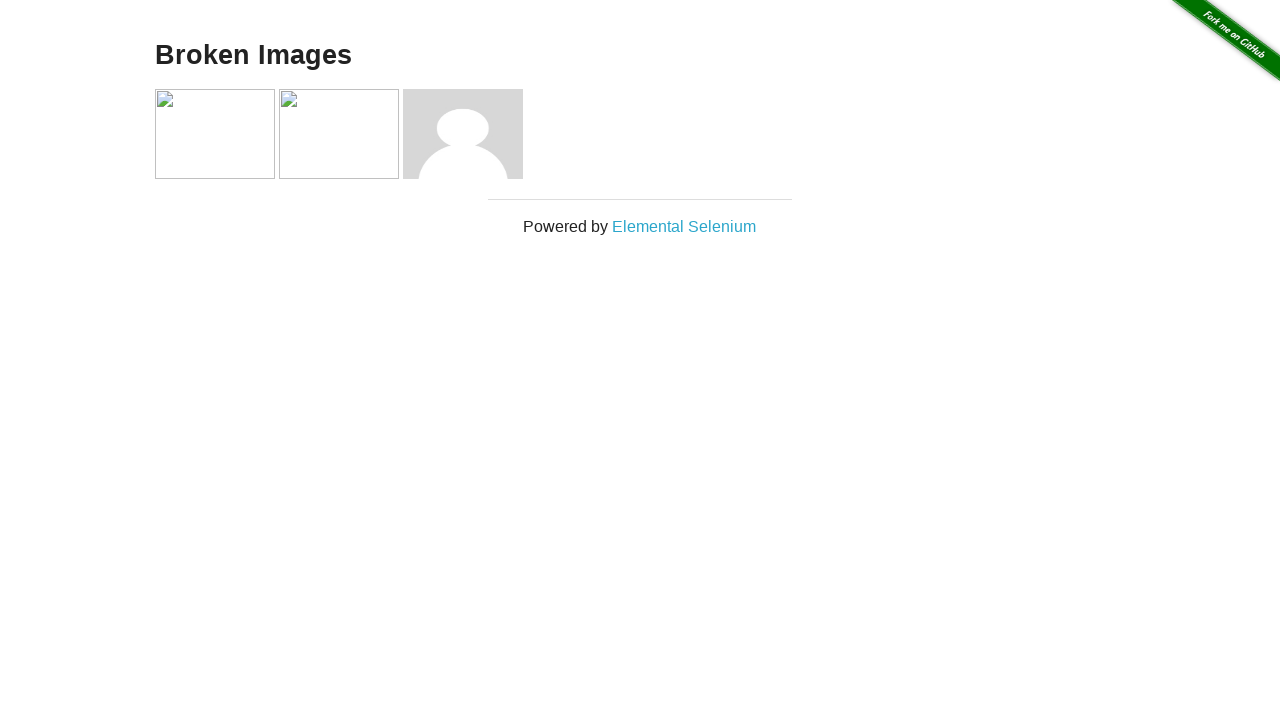

Broken Images page loaded
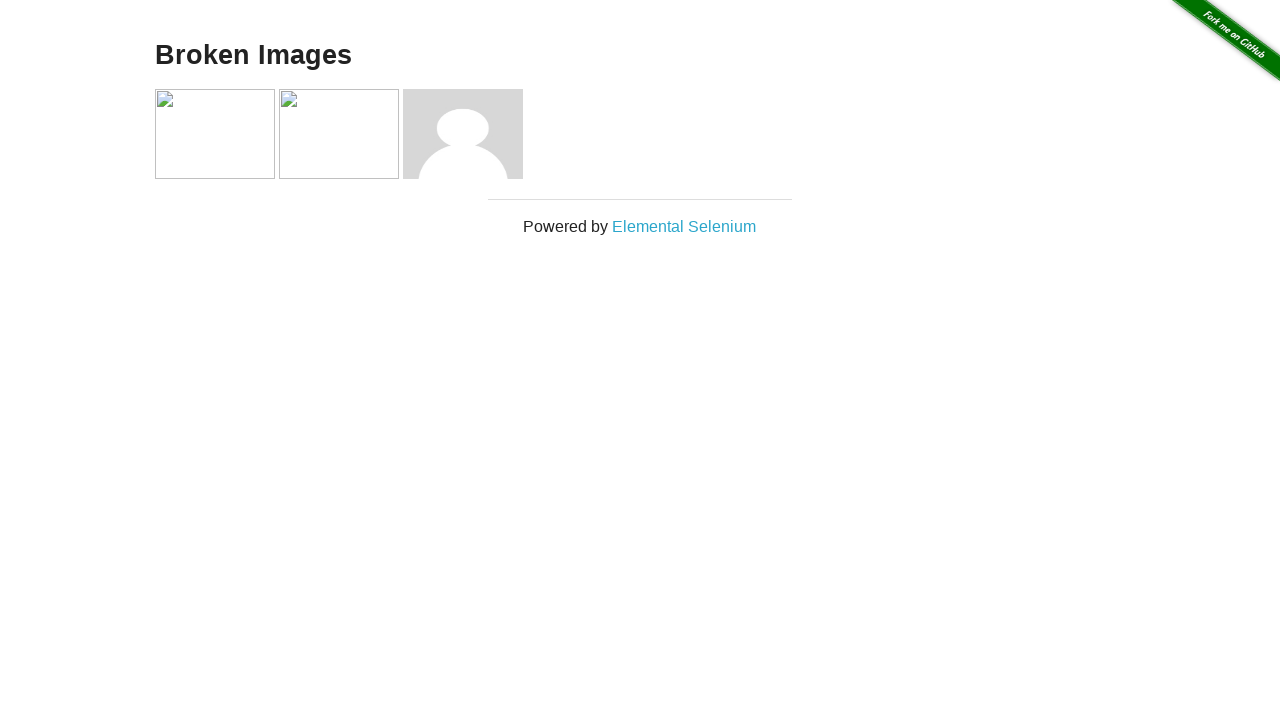

Navigated back to main page
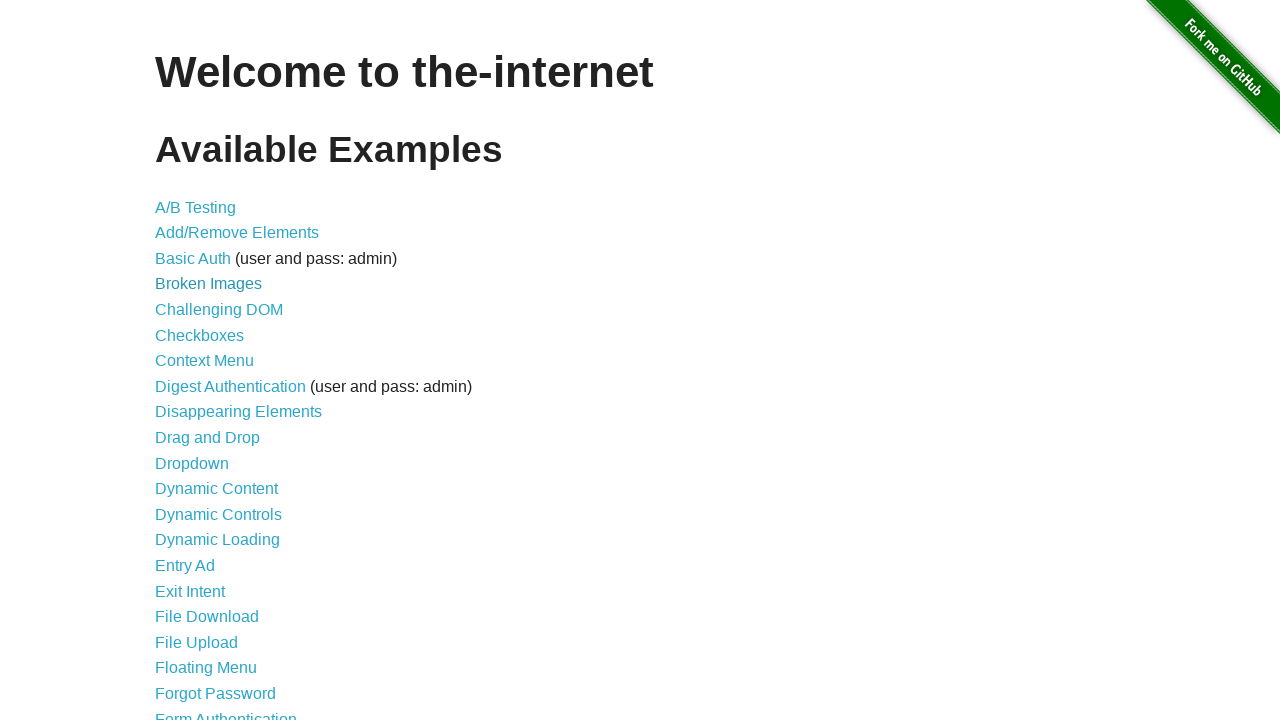

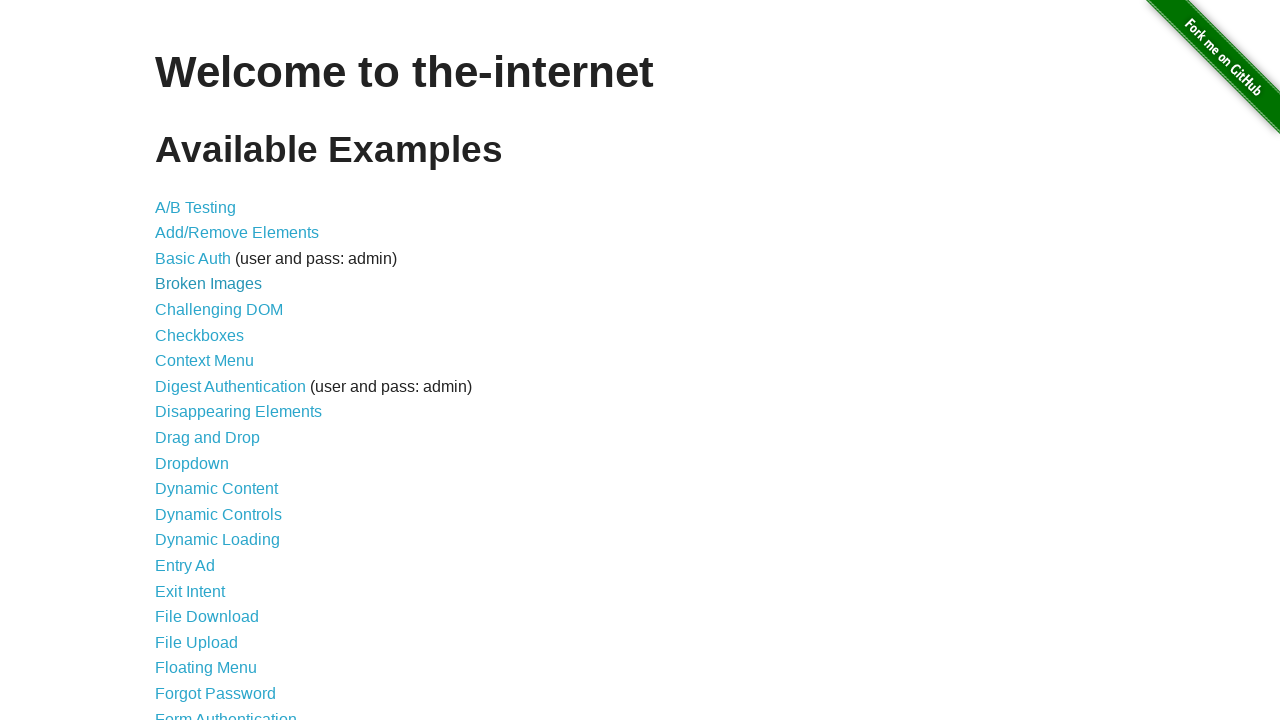